Tests window handling by clicking a link that opens a new window and switching to it

Starting URL: https://practice.expandtesting.com/windows

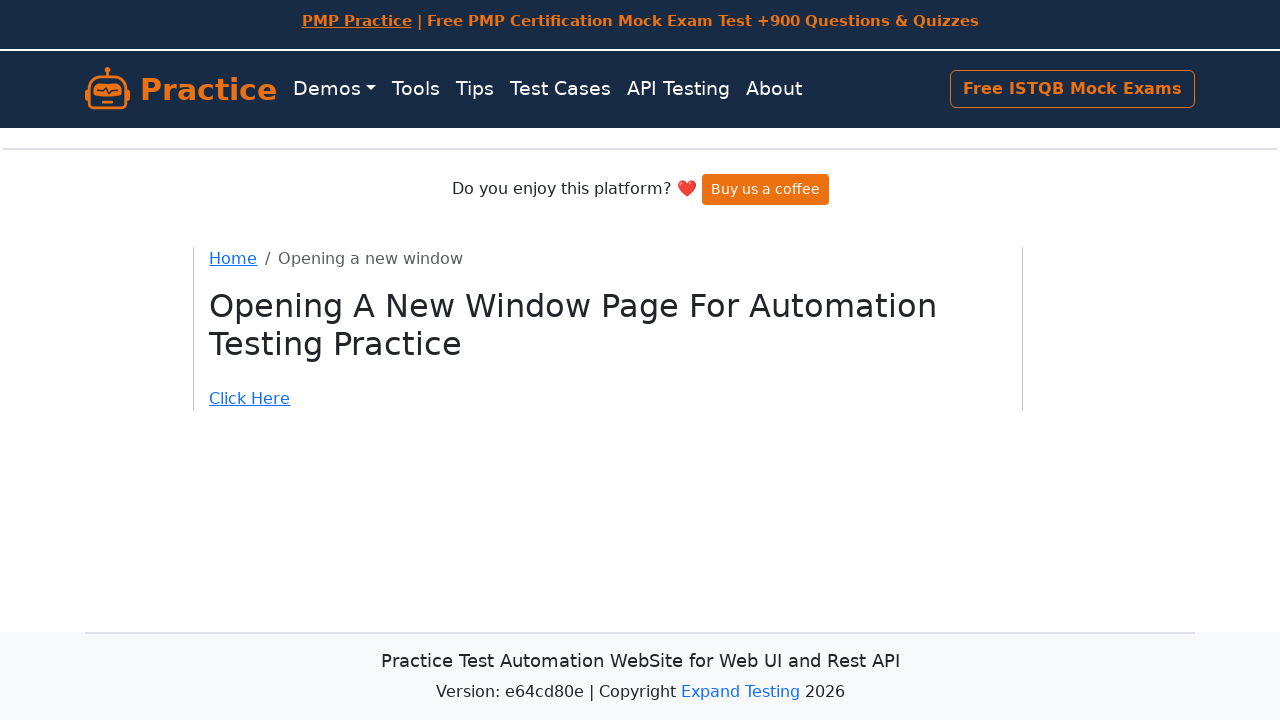

Clicked 'Click Here' link to open new window at (608, 399) on xpath=//a[text()='Click Here']
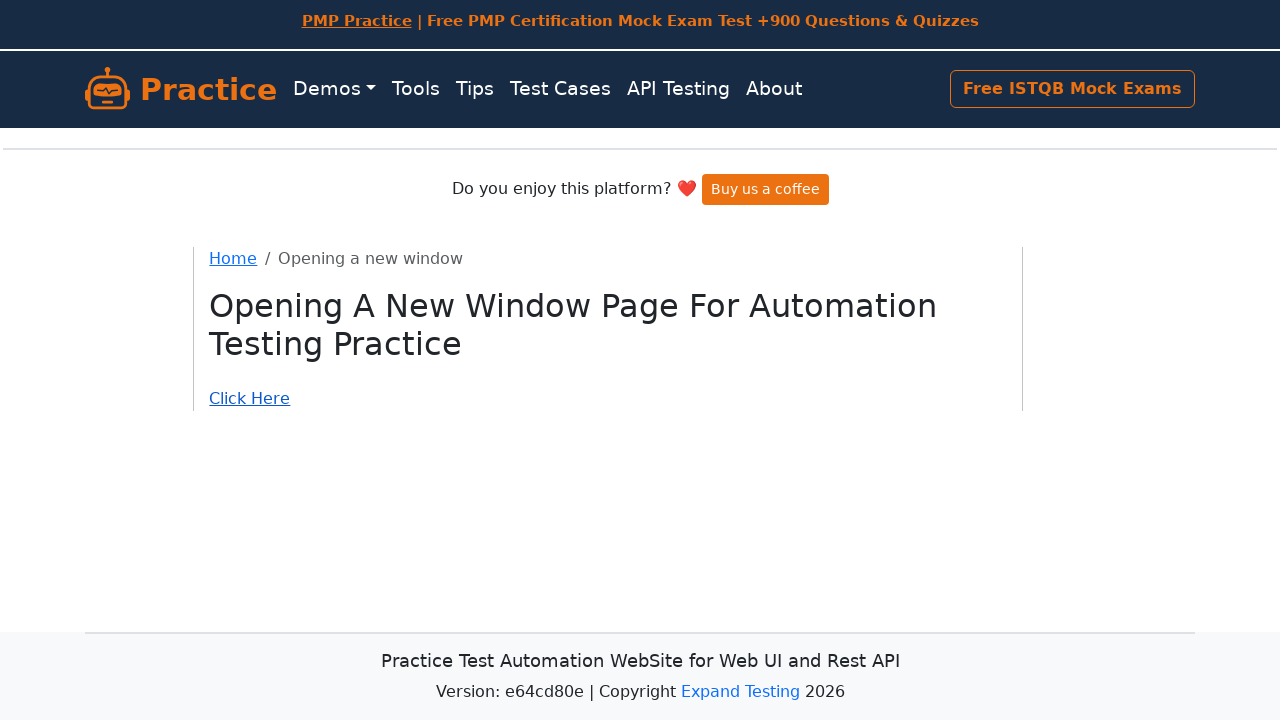

New window handle obtained
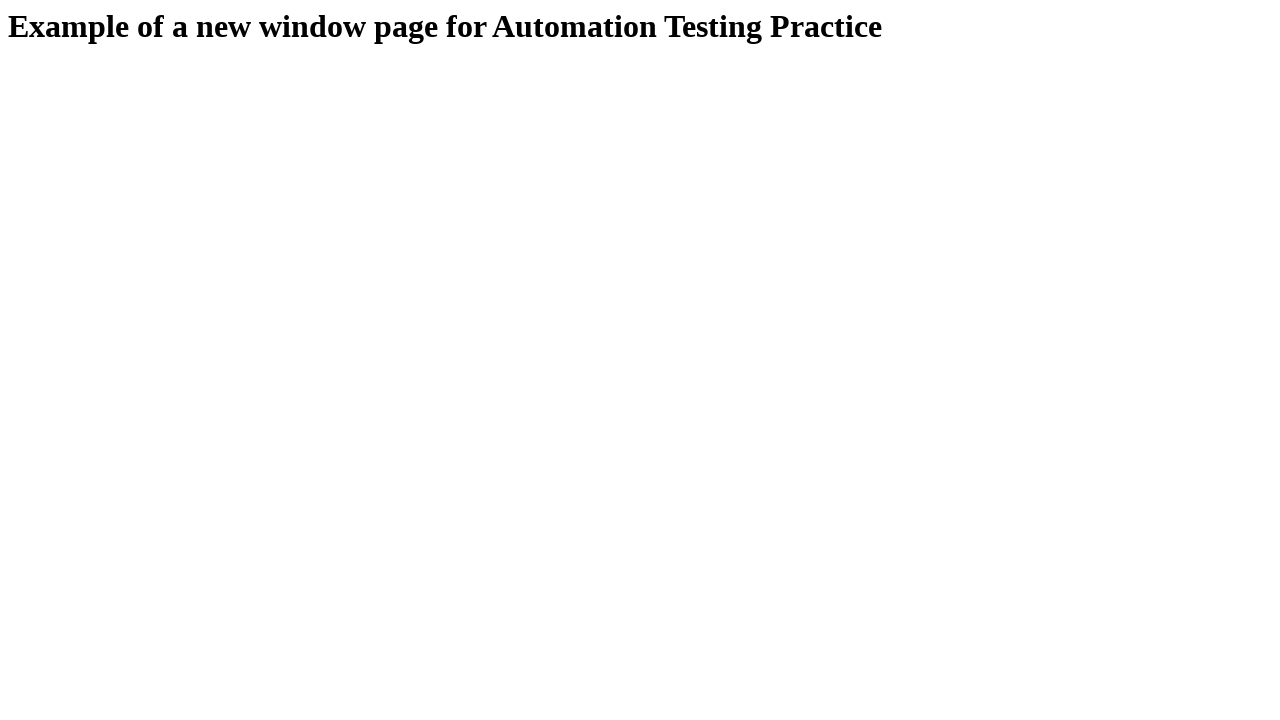

New window page load state reached
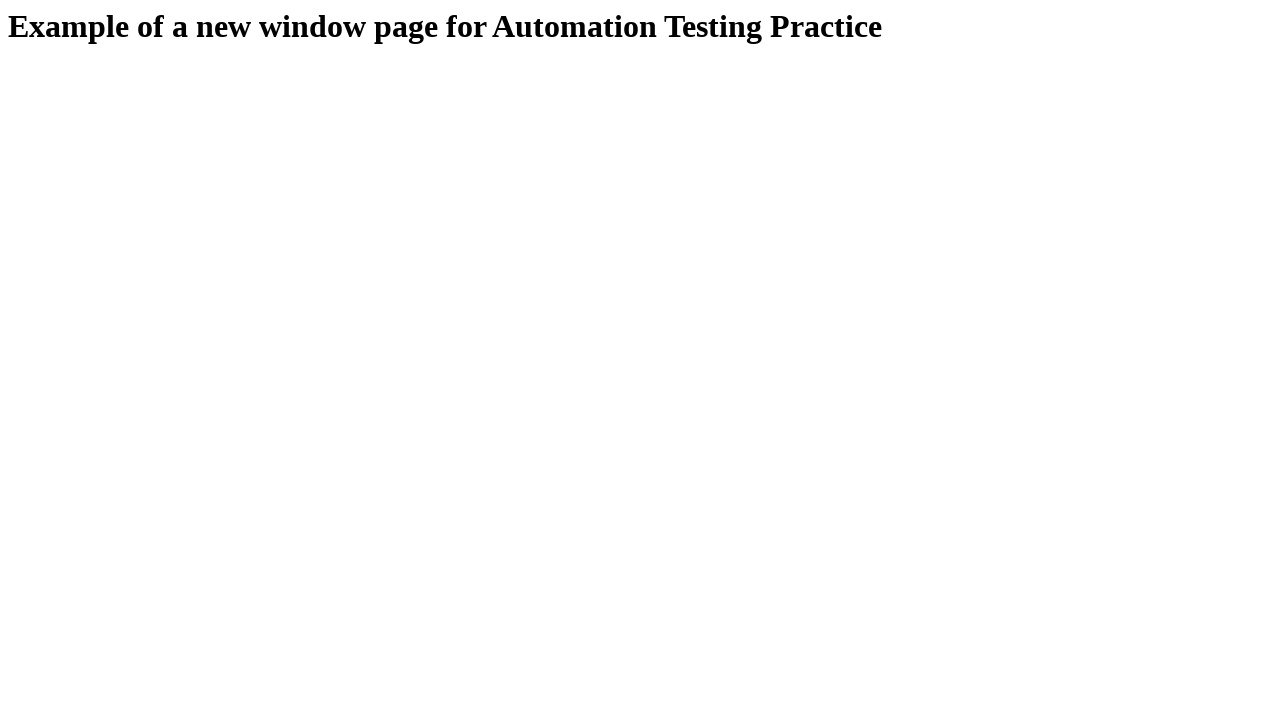

Verified child window URL: https://practice.expandtesting.com/windows/new
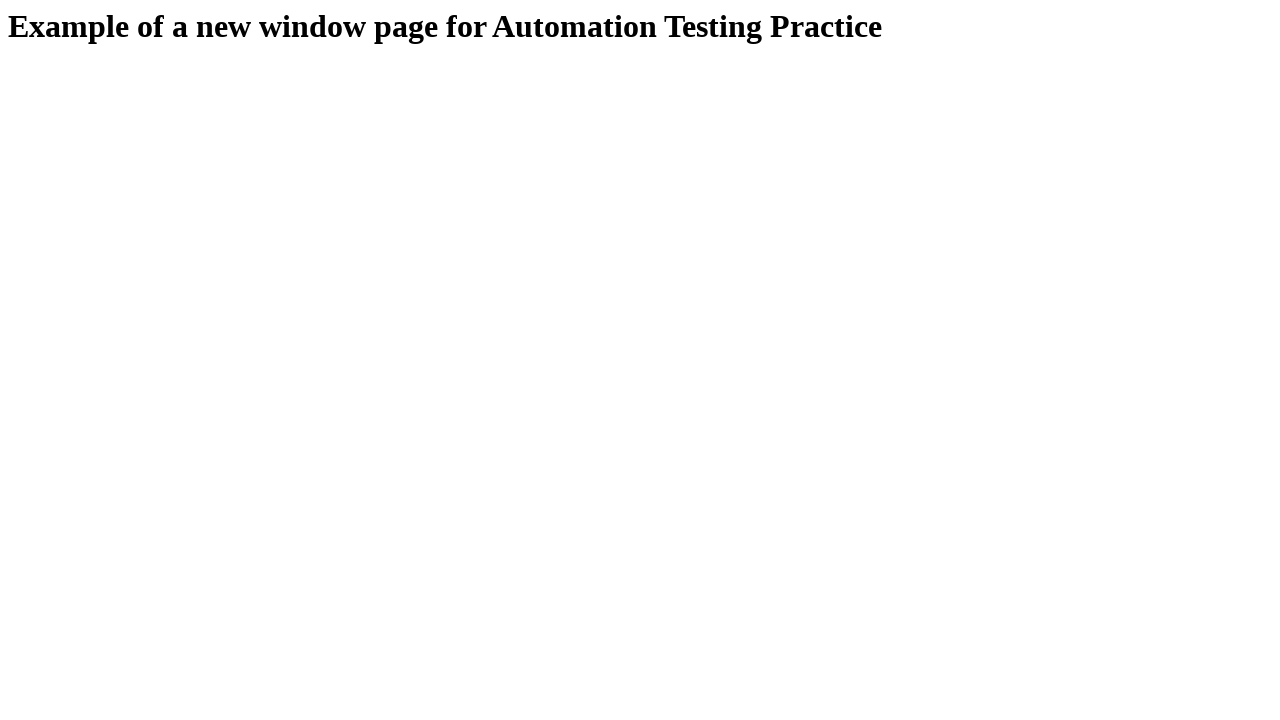

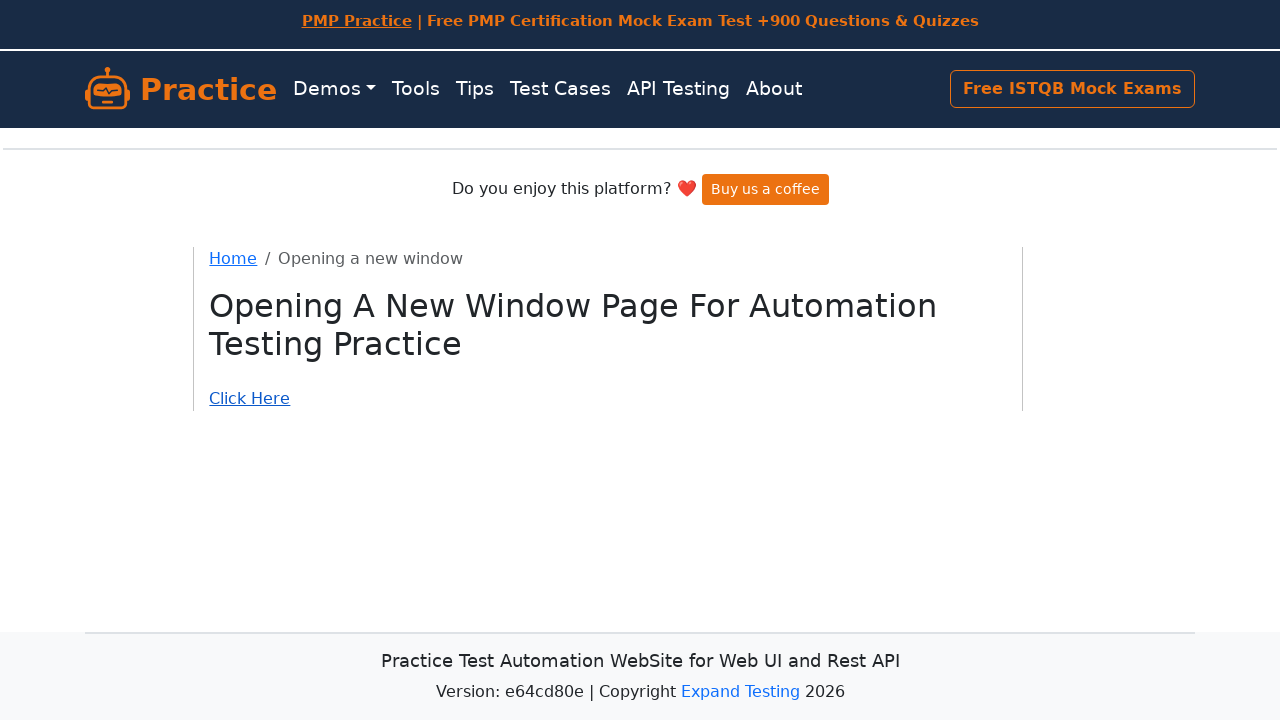